Tests form modal by opening it, filling out form fields with name, email and message, then submitting the form

Starting URL: https://practice-automation.com/modals/

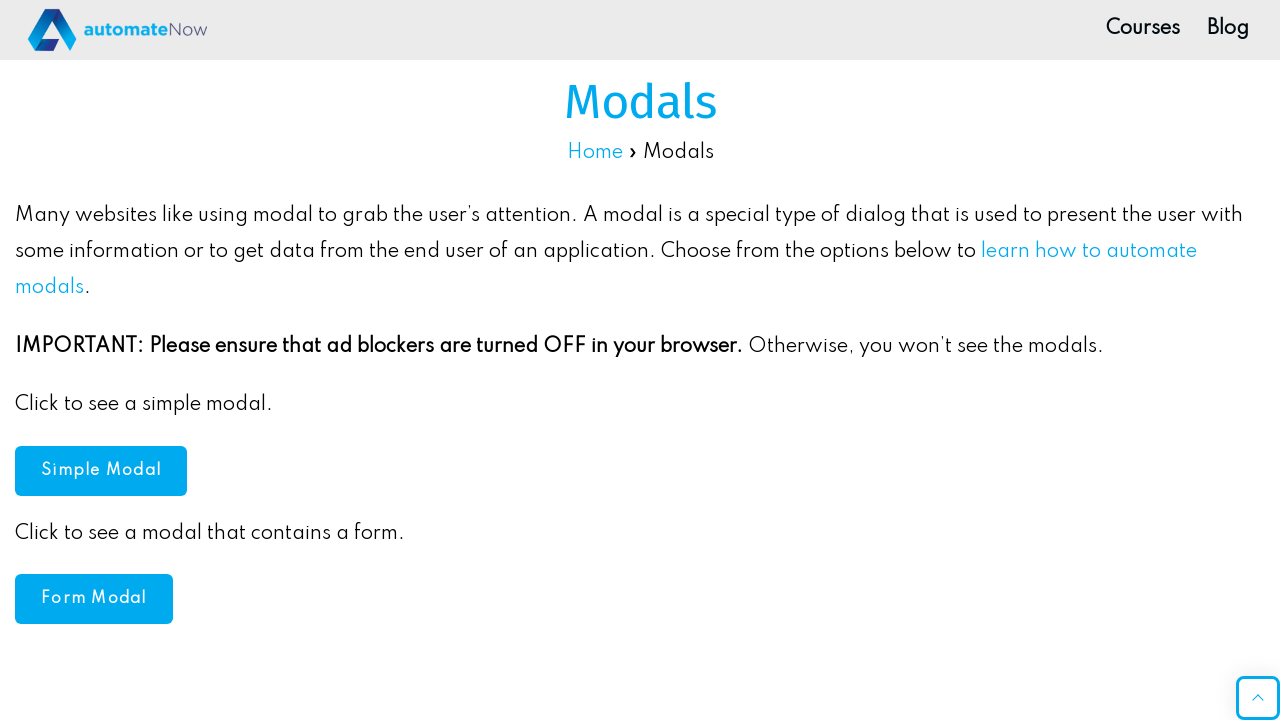

Clicked button to open form modal at (94, 599) on button#formModal
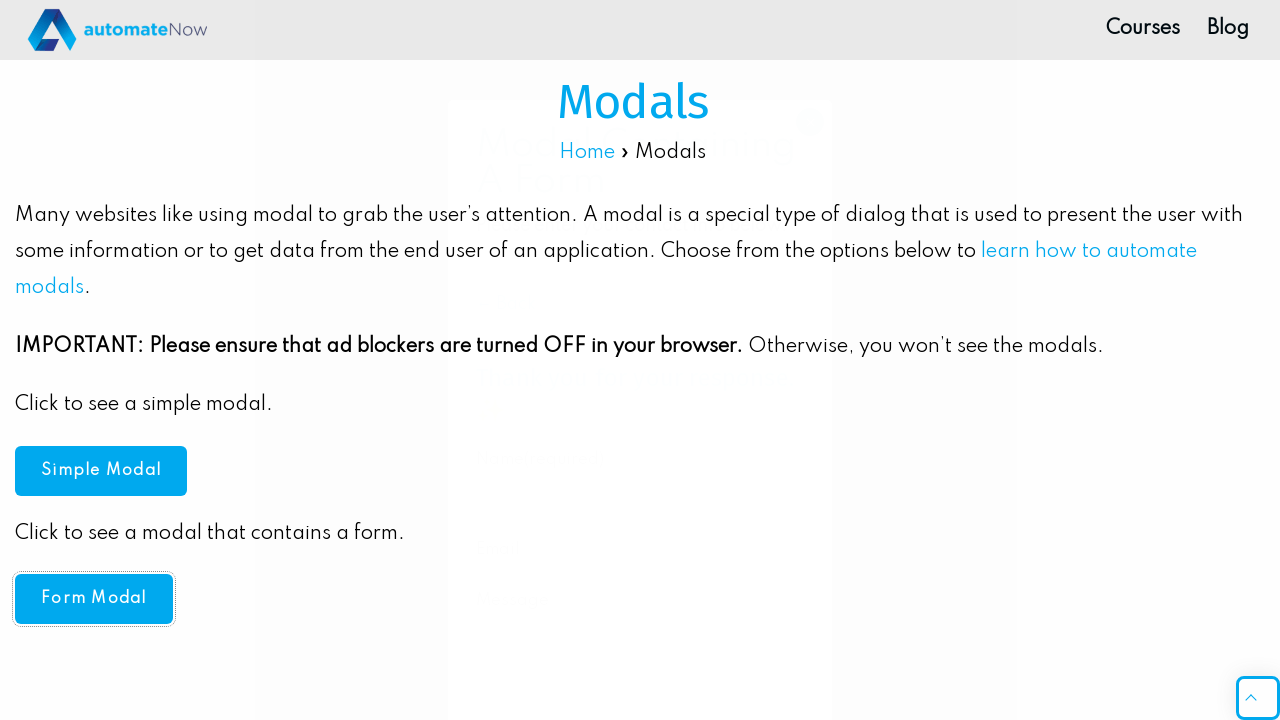

Form modal became visible
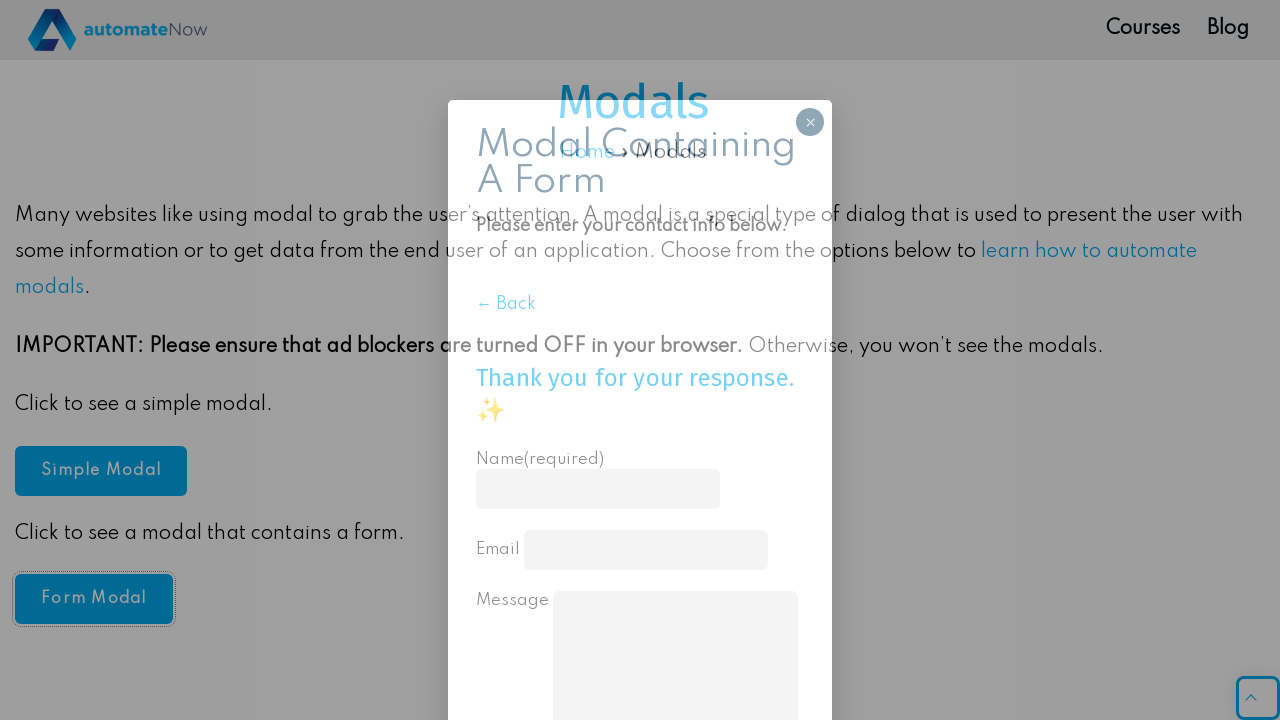

Retrieved modal title text: 
				Modal Containing A Form			
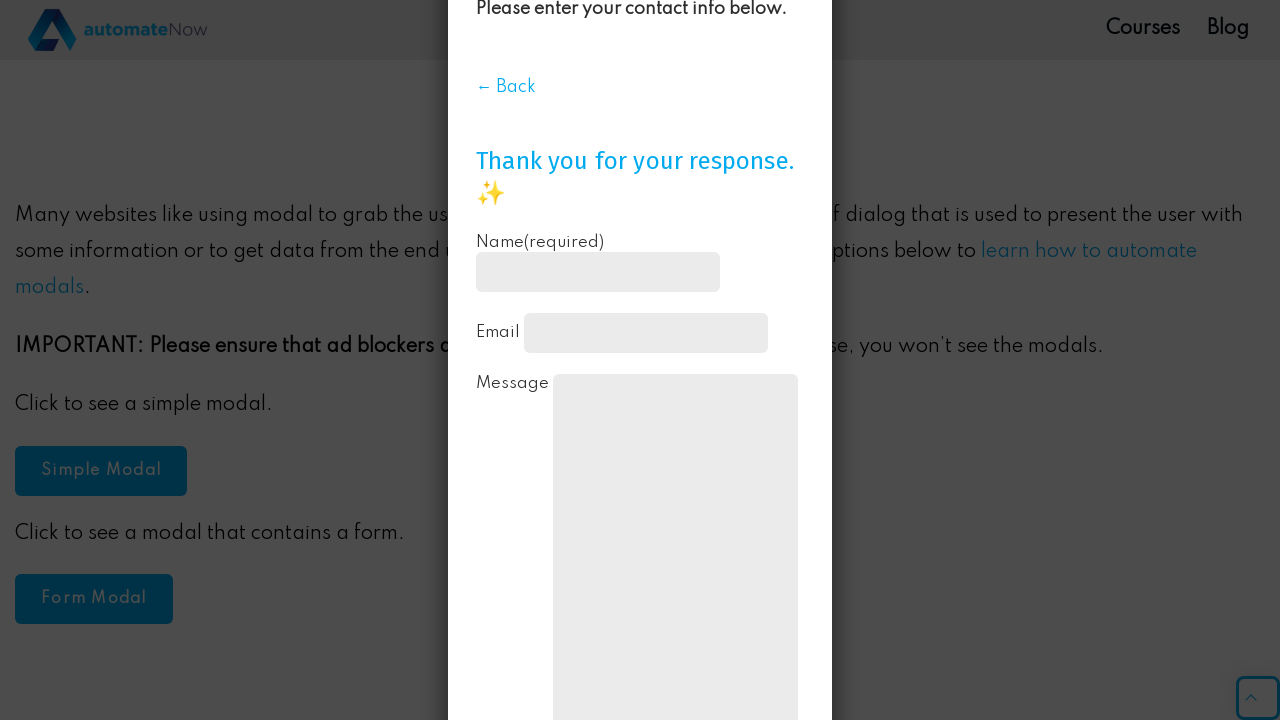

Filled name field with 'Test User' on input[id$='name']
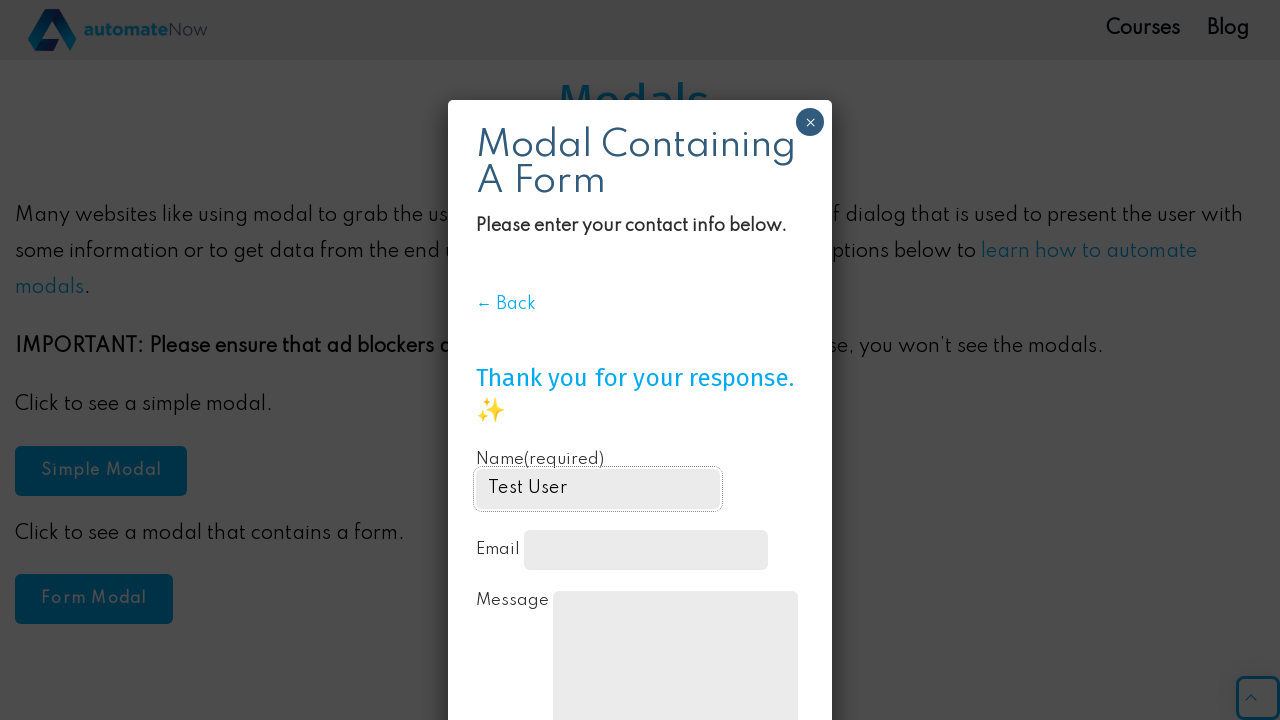

Filled email field with 'testuser@example.com' on input[id$='email']
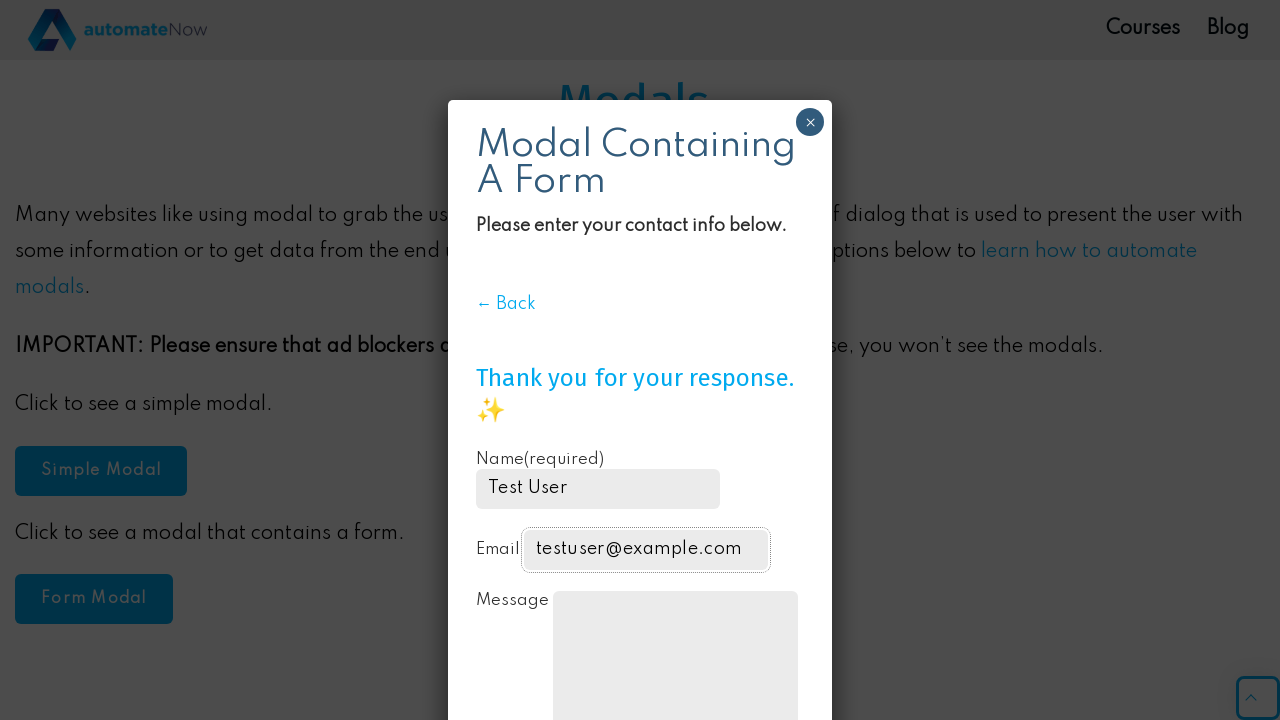

Filled message field with test message on textarea[id$='message']
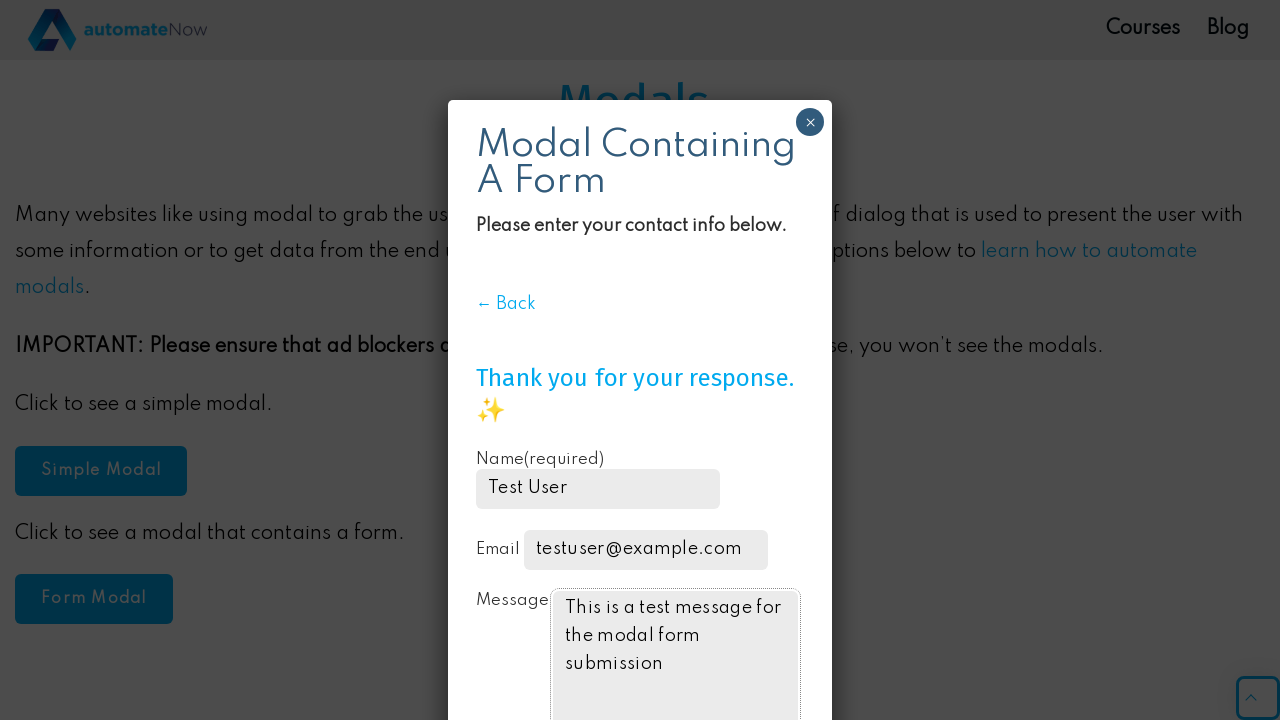

Clicked submit button to submit form at (532, 628) on button.pushbutton-wide
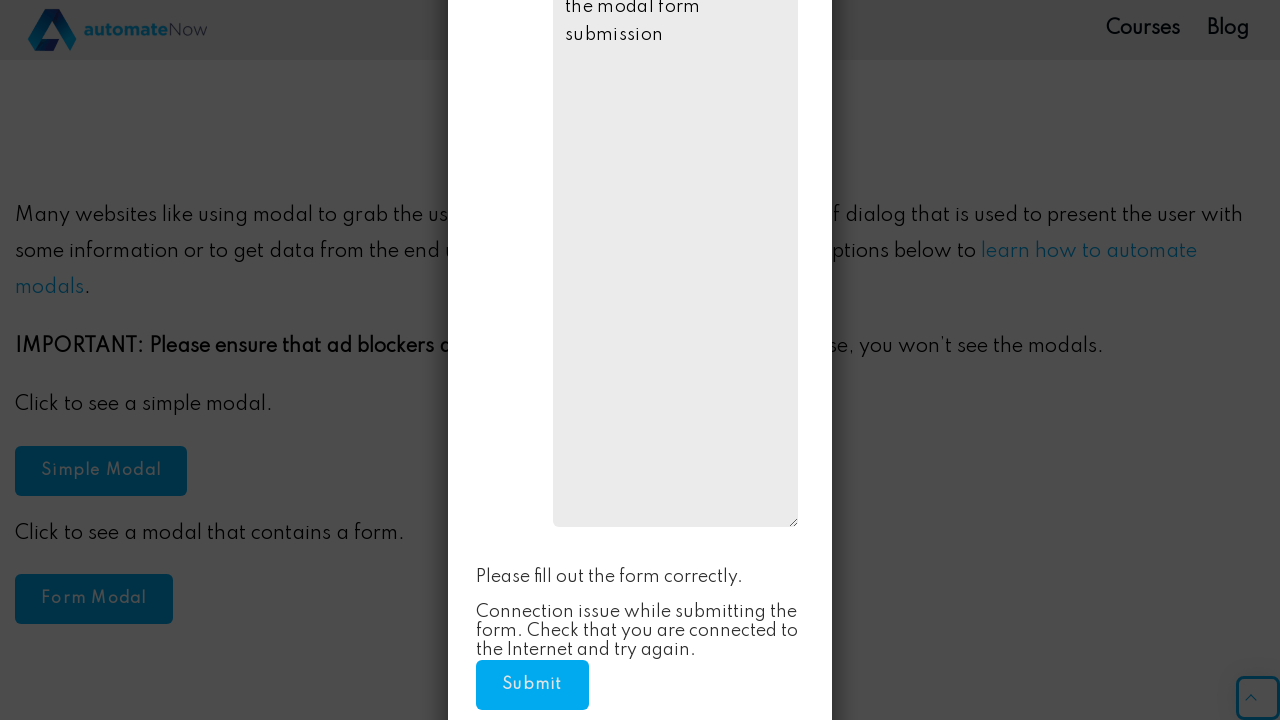

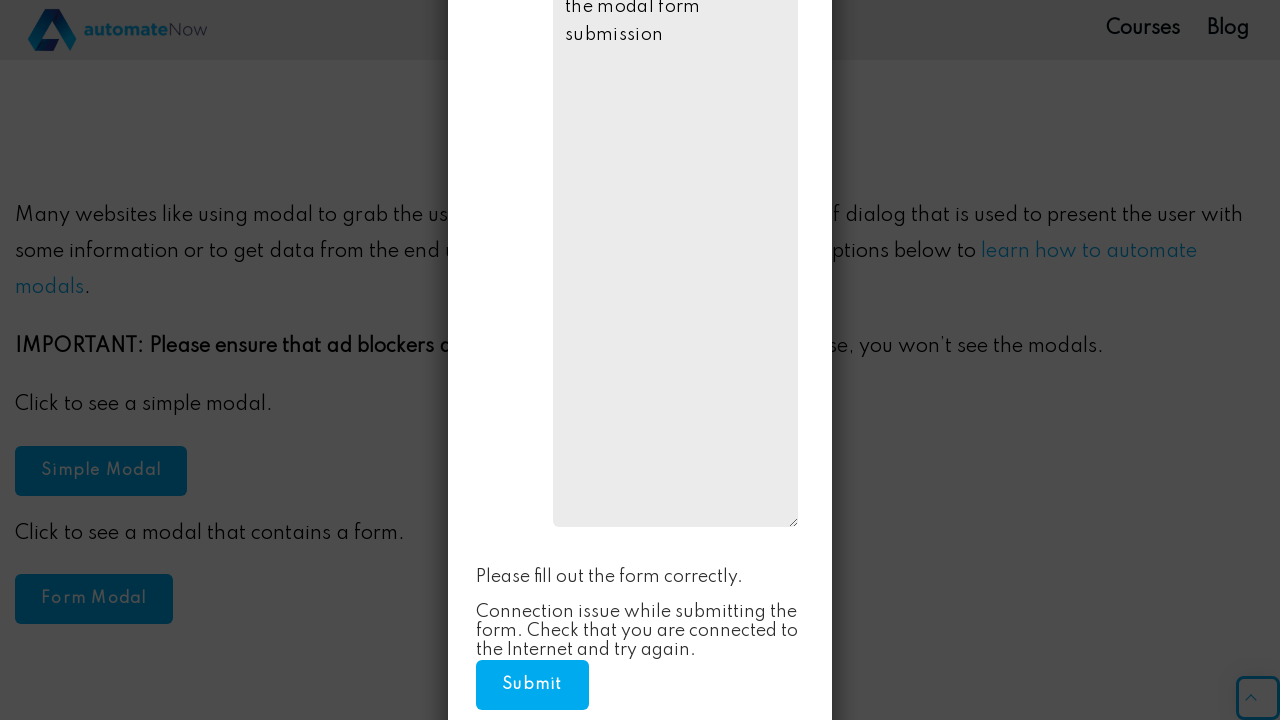